Tests form filling functionality by entering text into form control fields on a practice form page. Fills the first form field with "Test" and the second form field with "test1".

Starting URL: https://formy-project.herokuapp.com/form

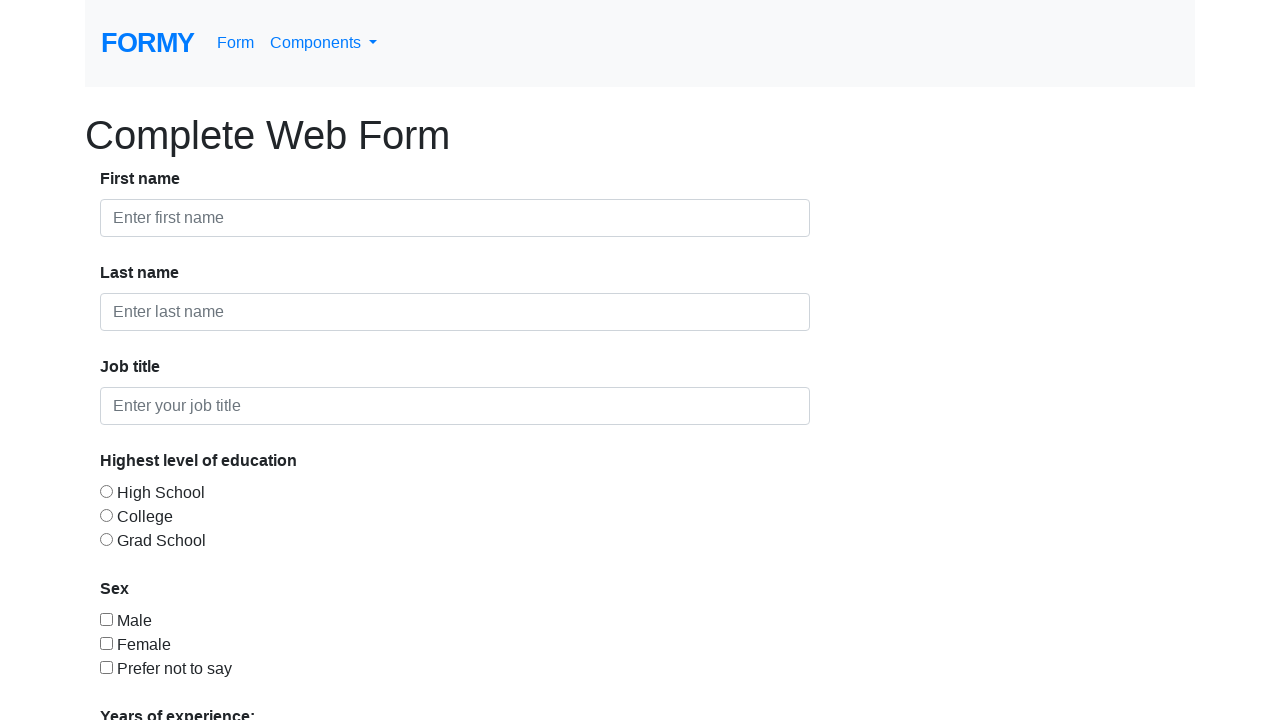

Filled first form field with 'Test' on .form-control >> nth=0
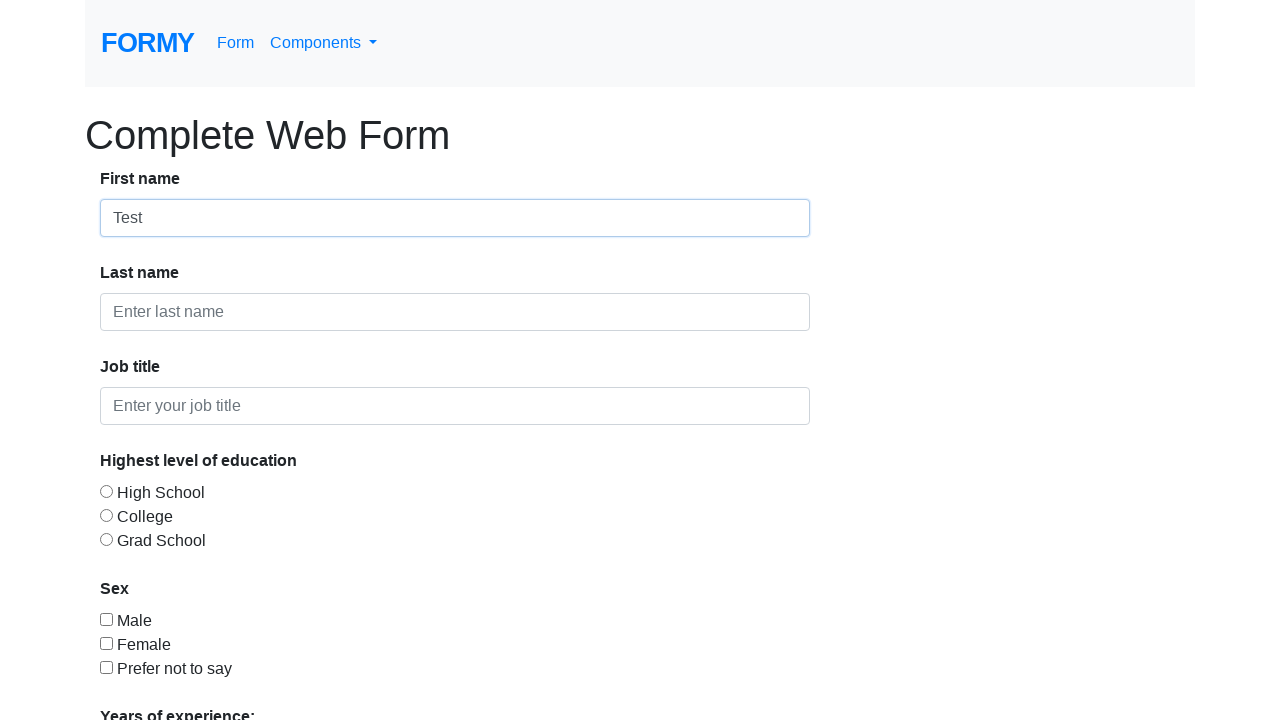

Filled second form field with 'test1' on .form-control >> nth=1
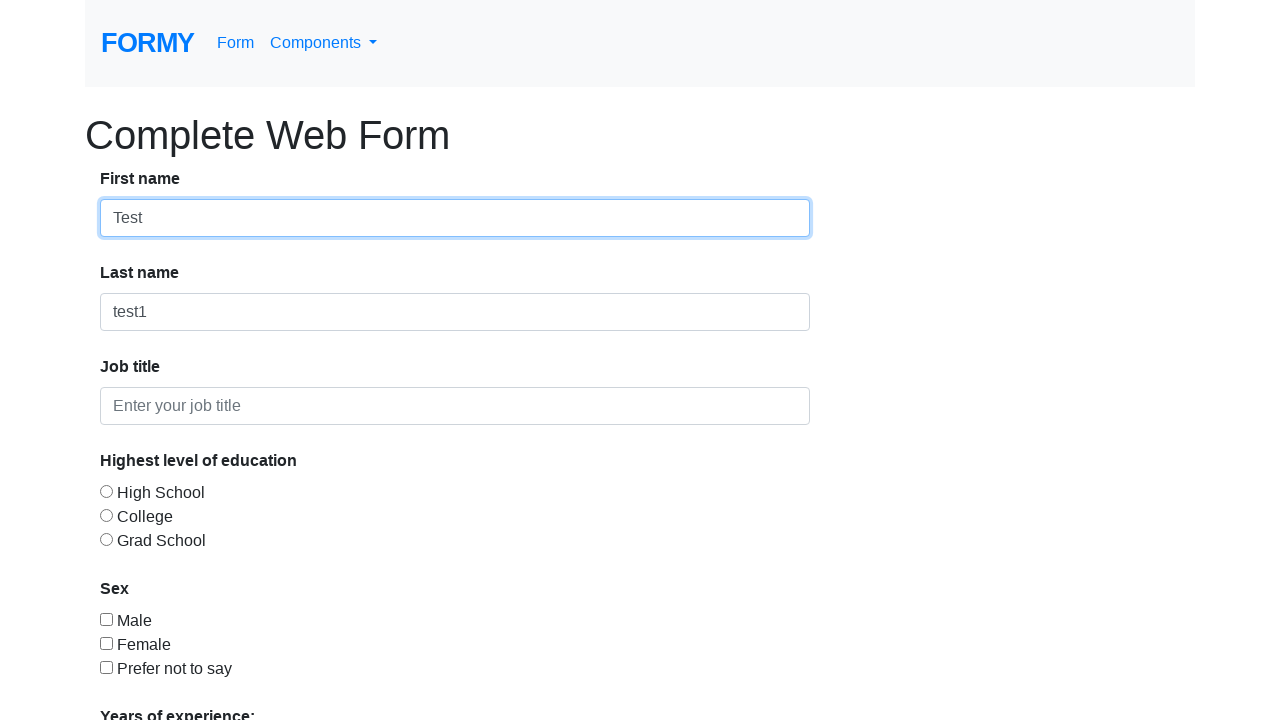

Waited 1 second for form to process
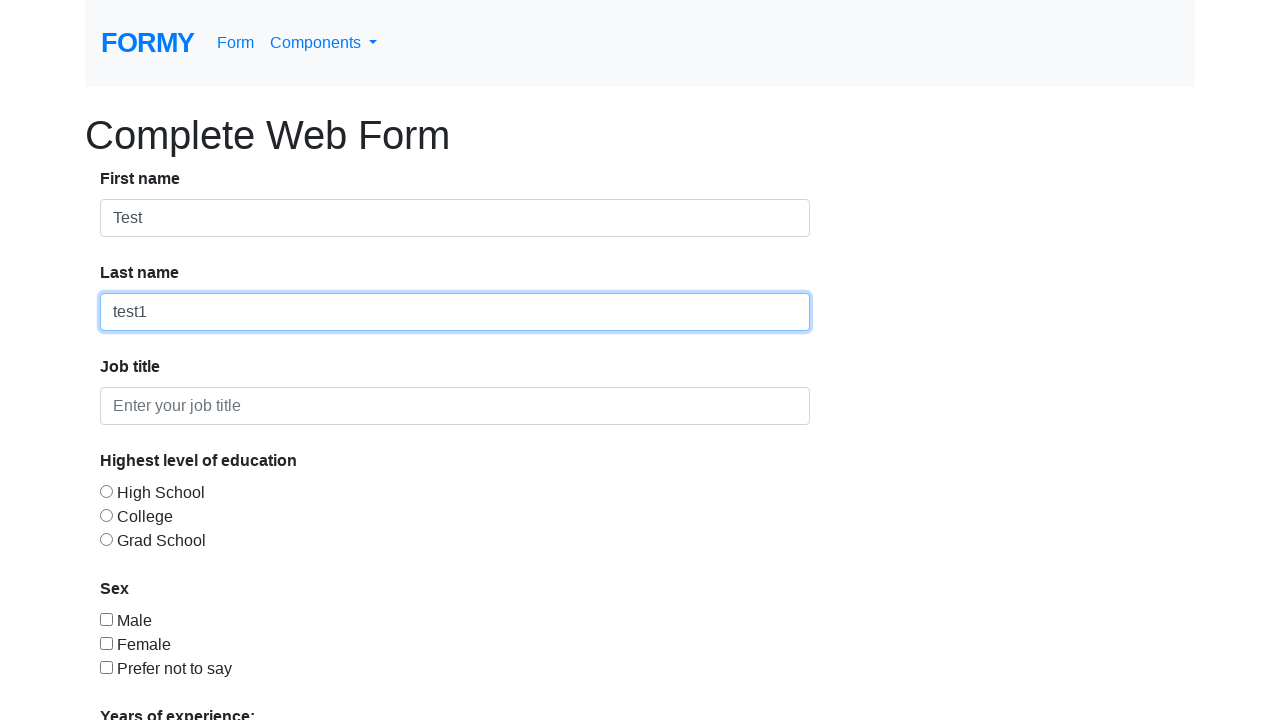

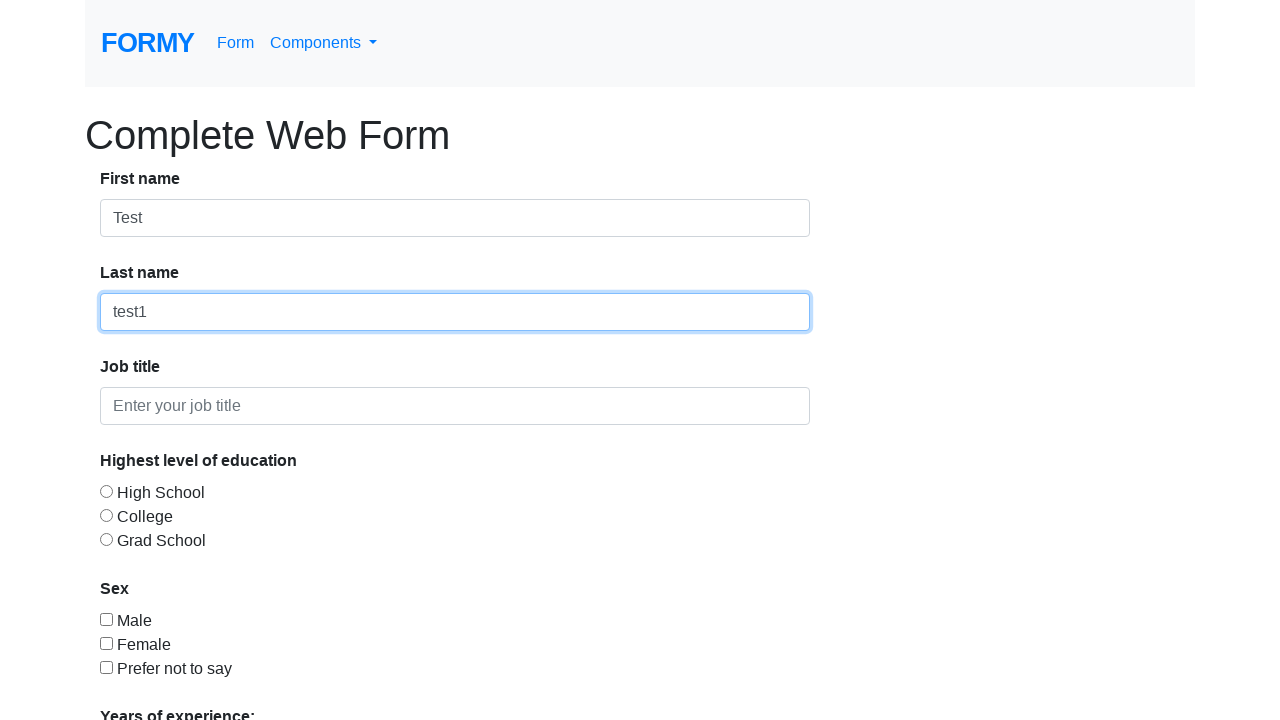